Tests drag and drop functionality on the jQuery UI demo page by dragging an element from the draggable div to the droppable target area within an iframe.

Starting URL: https://jqueryui.com/droppable/

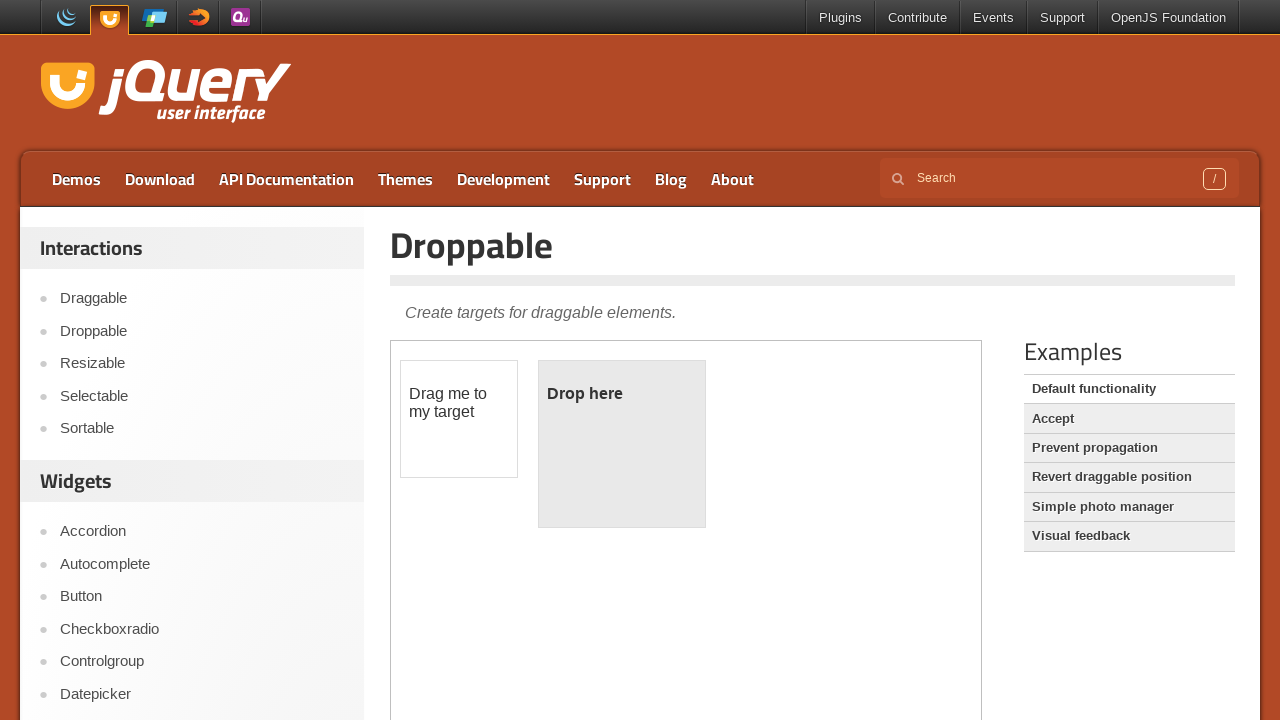

Waited for iframe with class 'demo-frame' to load
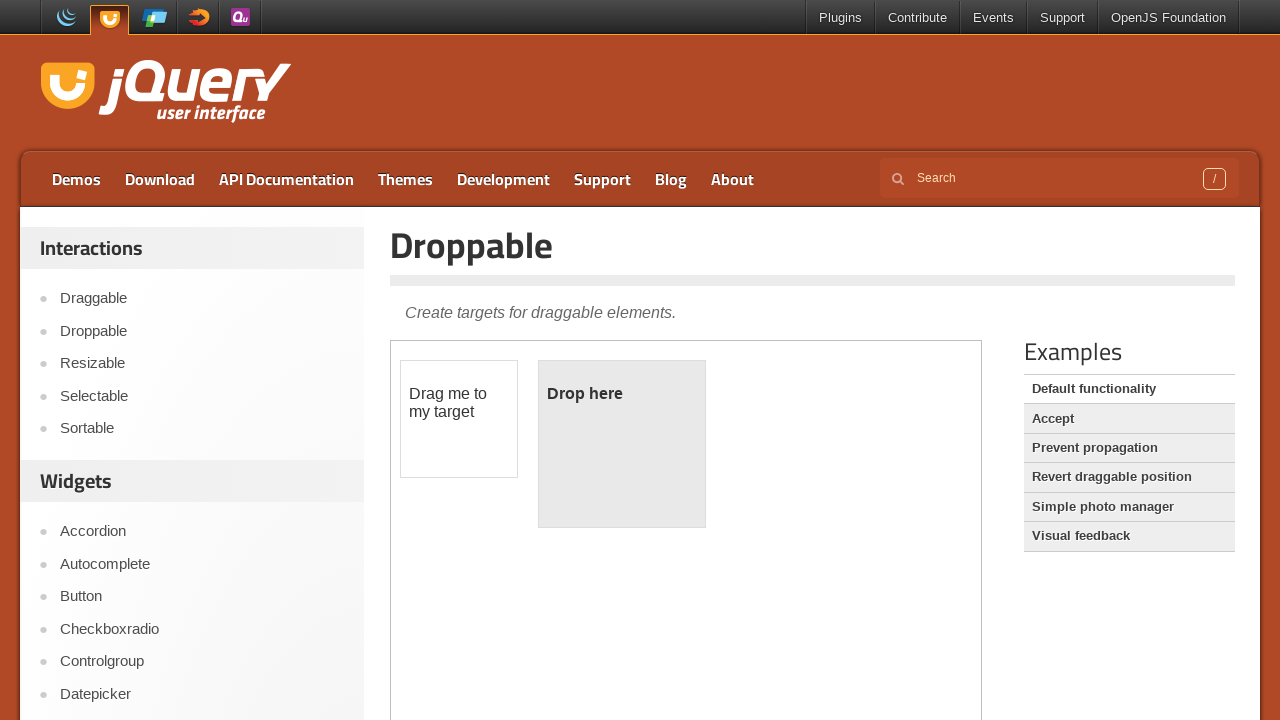

Located the demo iframe containing drag and drop elements
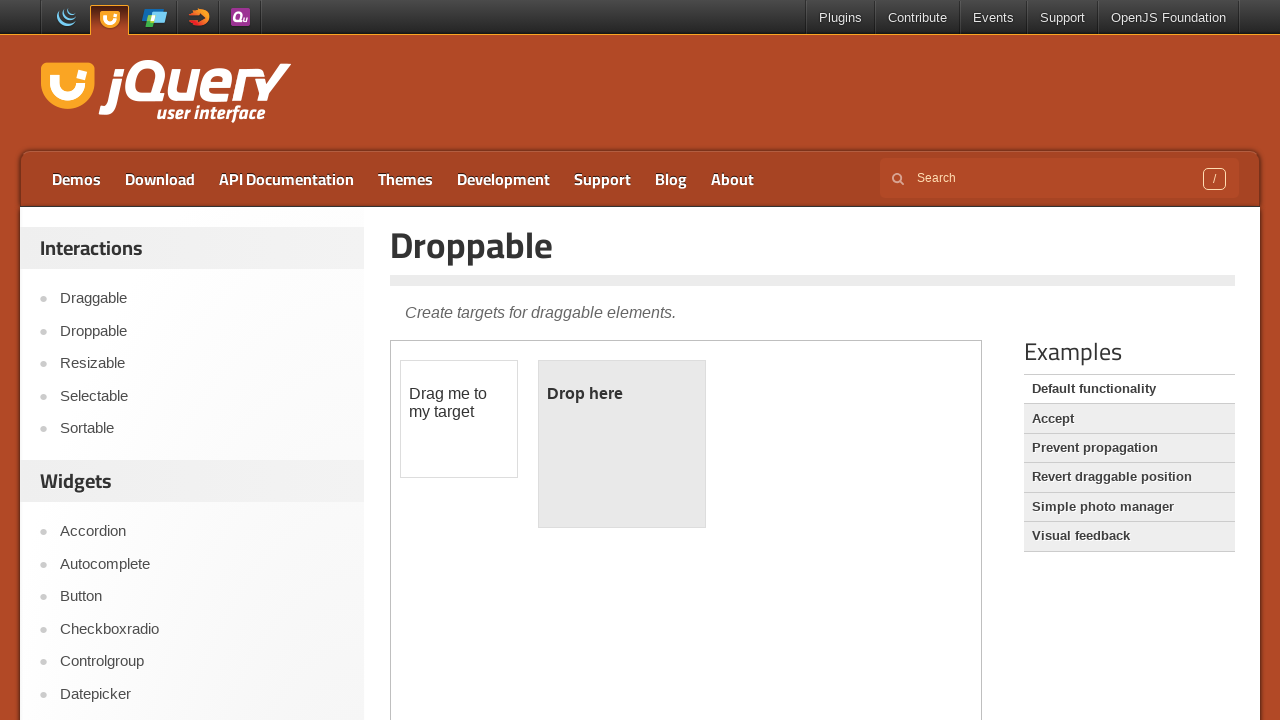

Waited for draggable element to become visible
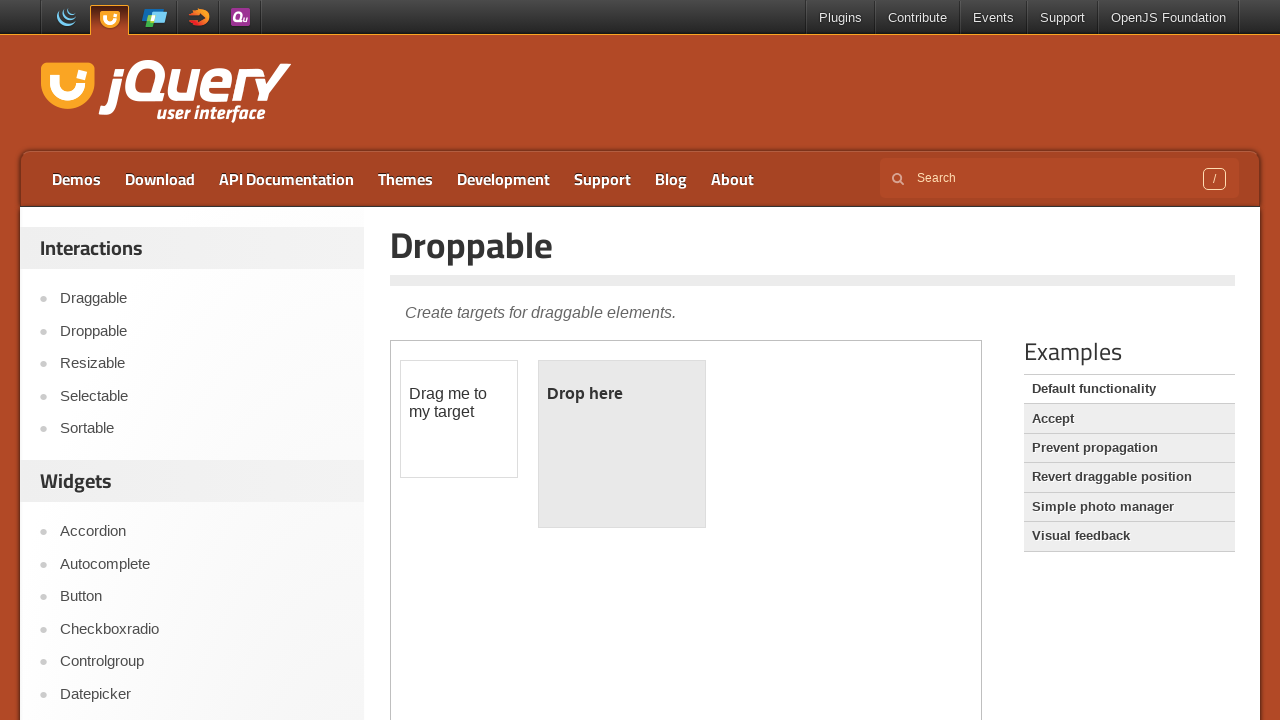

Waited for droppable target element to become visible
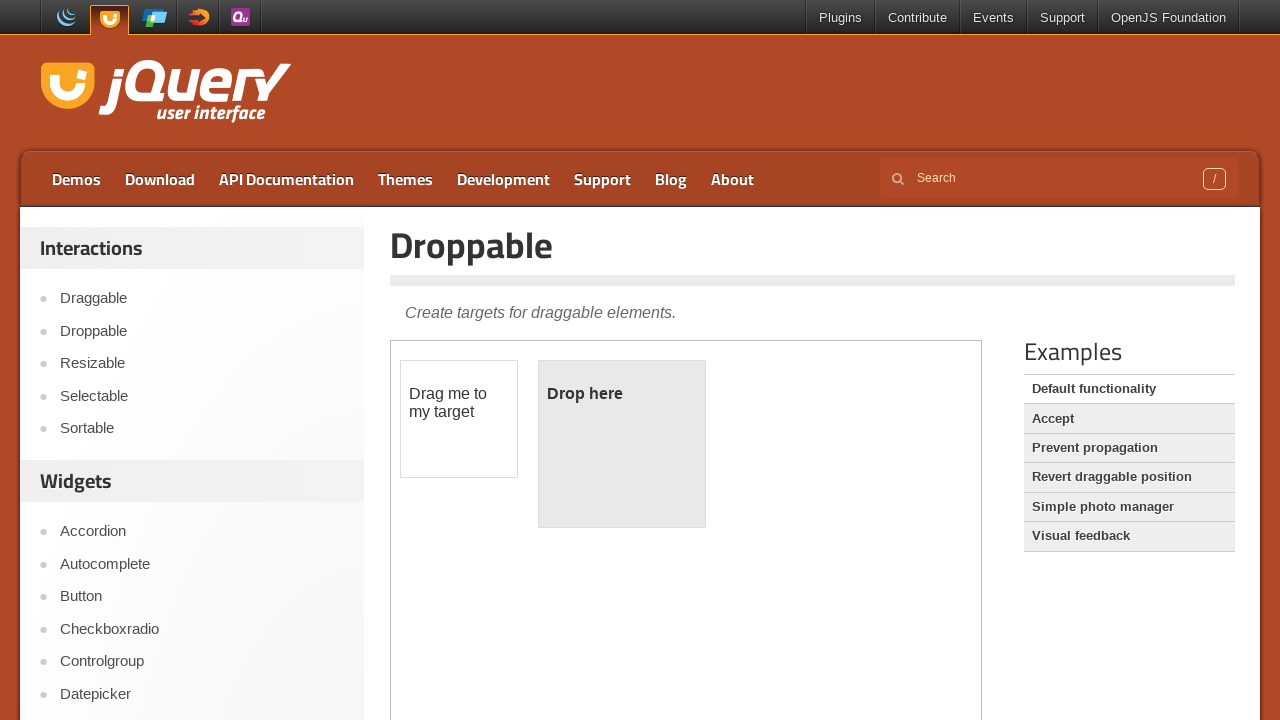

Successfully dragged draggable element to droppable target area at (622, 444)
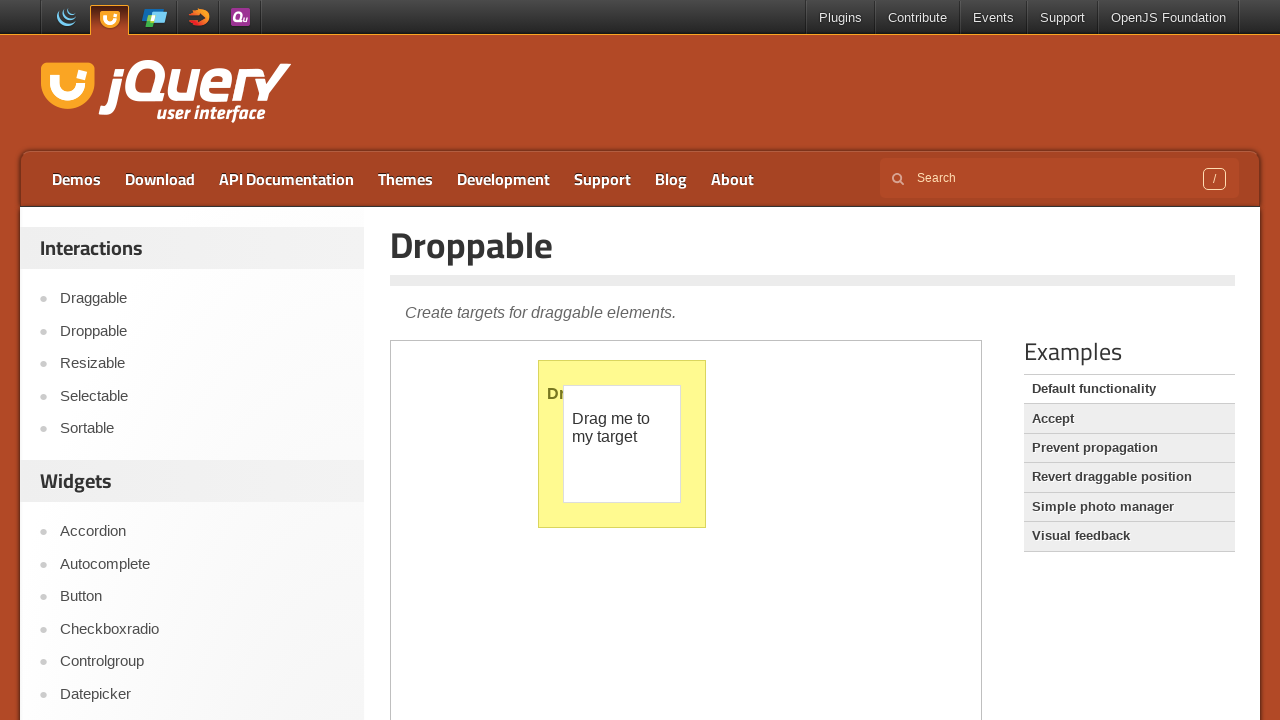

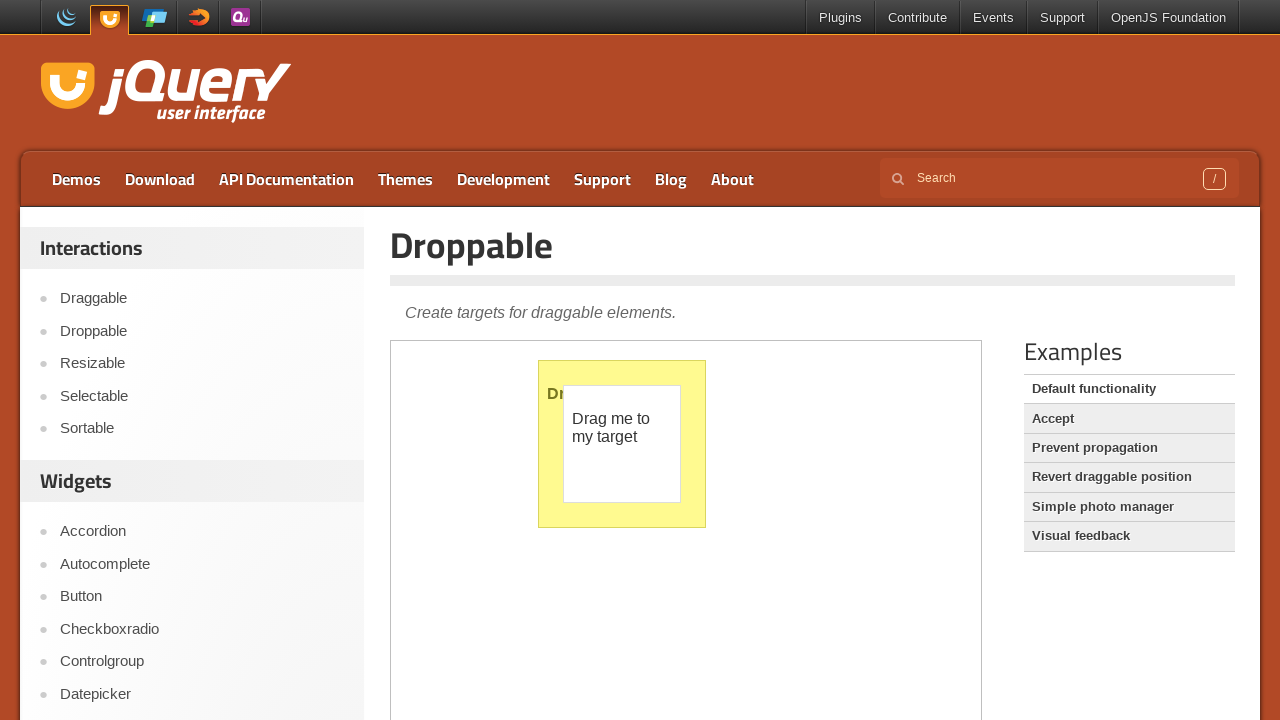